Tests the Korean National Fire Agency website by searching for fire stations in Seoul and navigating through the paginated results to verify search functionality and pagination work correctly.

Starting URL: https://www.nfa.go.kr/nfa/introduce/status/firestationidfo/?searchDistance=10&searchMode=distance&myX=37.5129582&myY=126.9193489&searchKeyword=

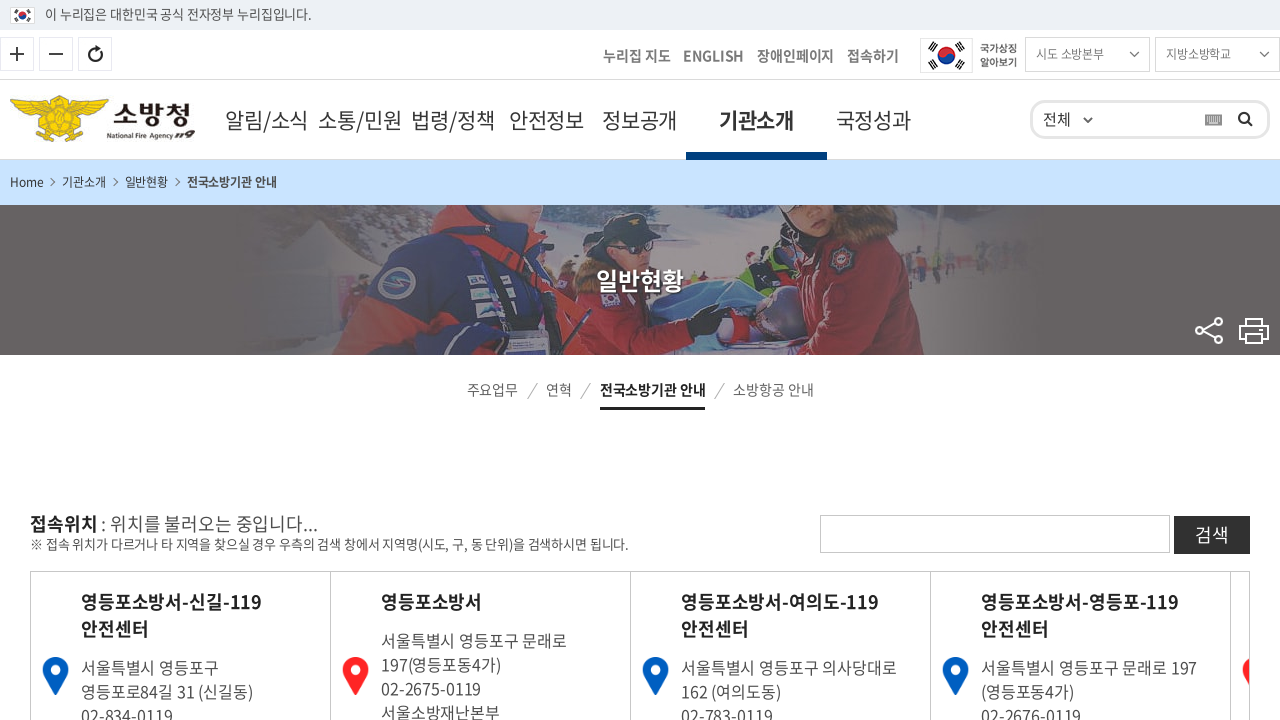

Filled search field with '서울' (Seoul) on #searchKeyword
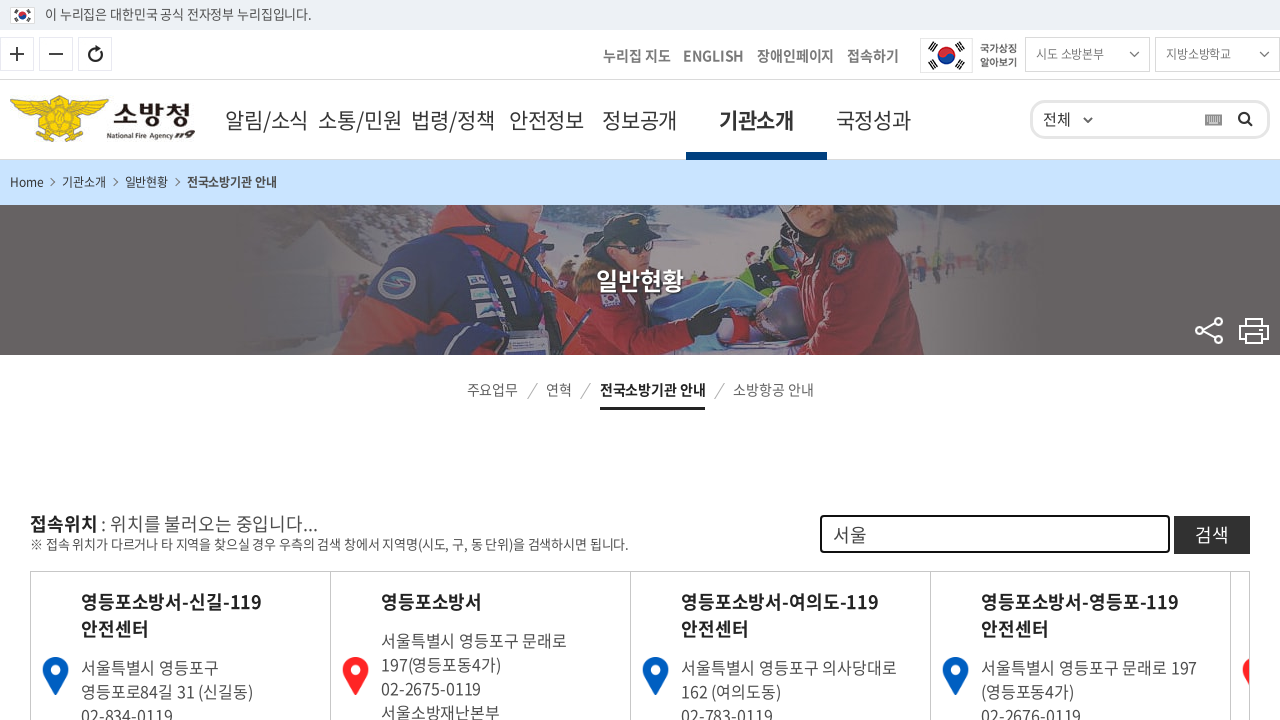

Clicked search button to find fire stations in Seoul at (1212, 534) on #fsSearchBtn
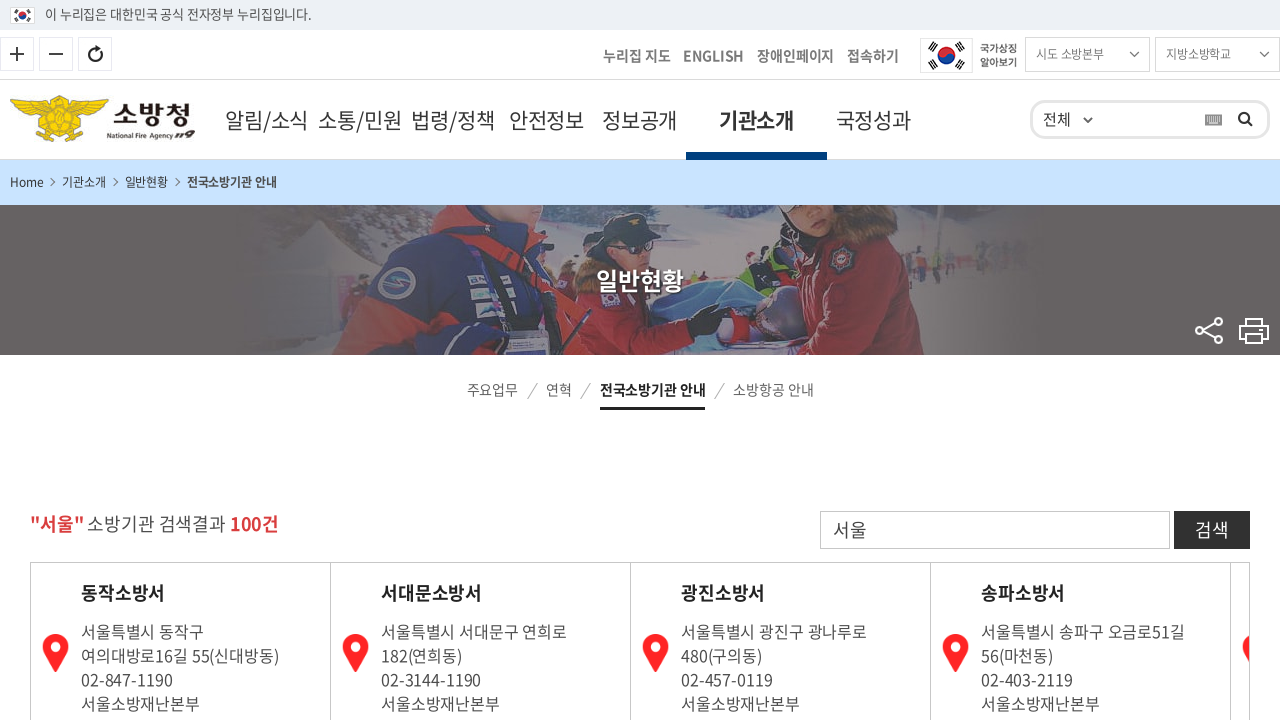

Search results loaded showing fire stations in Seoul
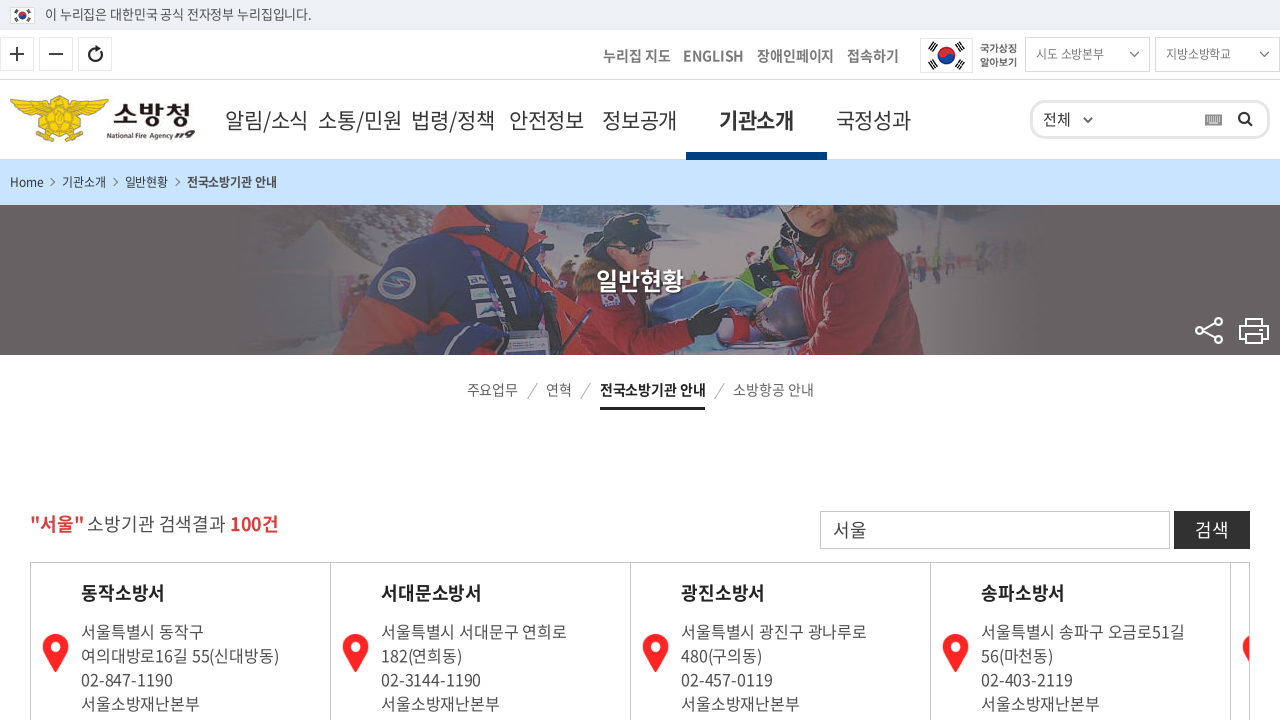

Clicked pagination link to navigate to page 2 at (658, 360) on xpath=//*[@id="listForm"]/div/section/ul/li[1]/div/div/ul/li[4]/a
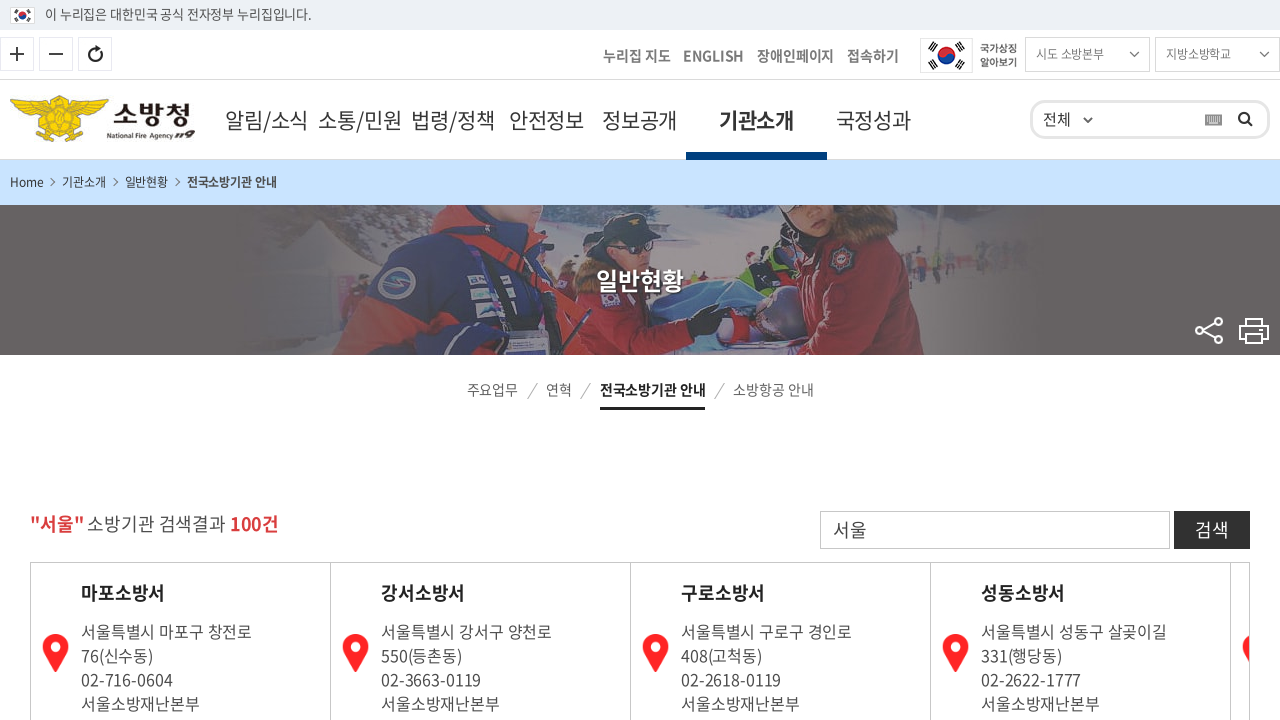

Page 2 results loaded
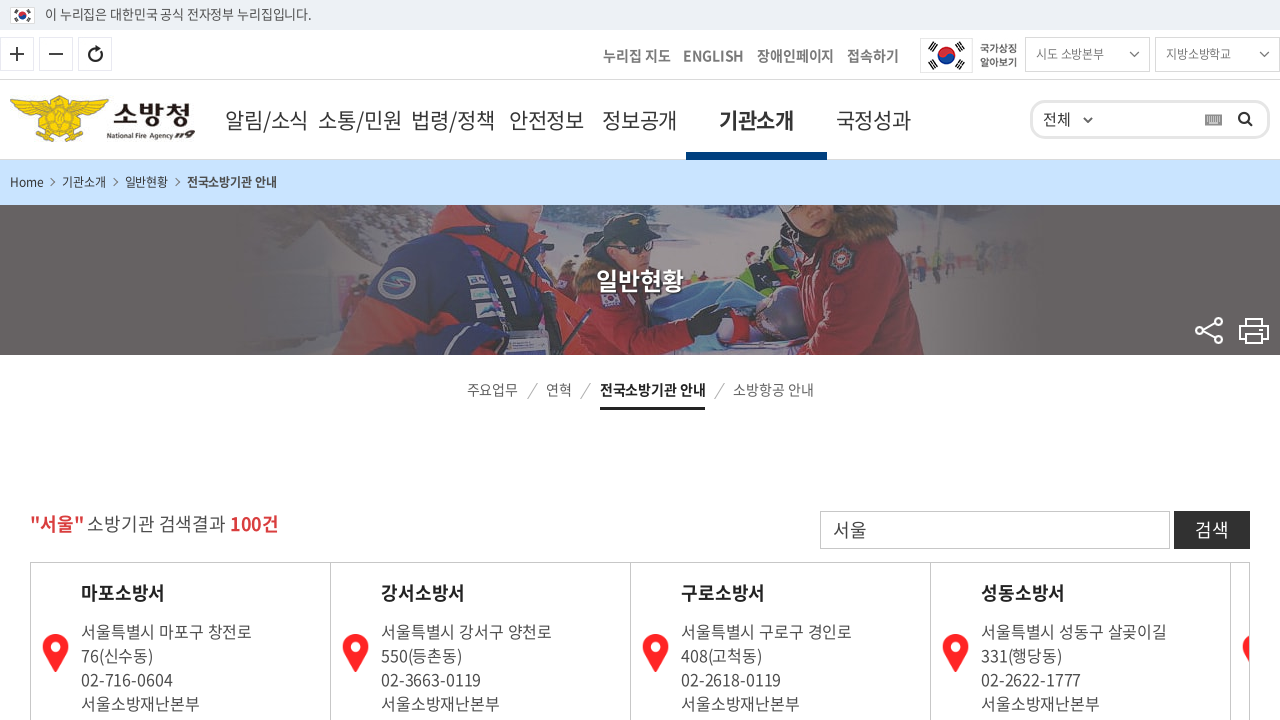

Clicked next page button to advance pagination at (694, 360) on .next_page
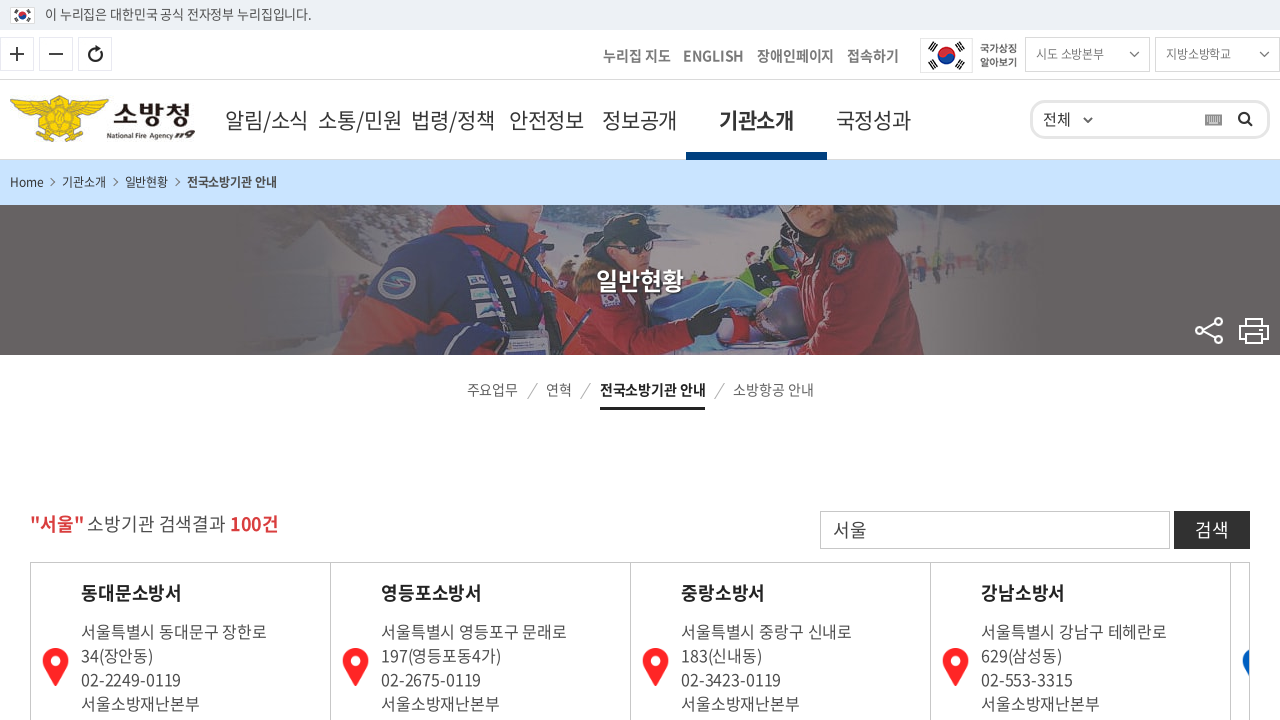

Next page results loaded
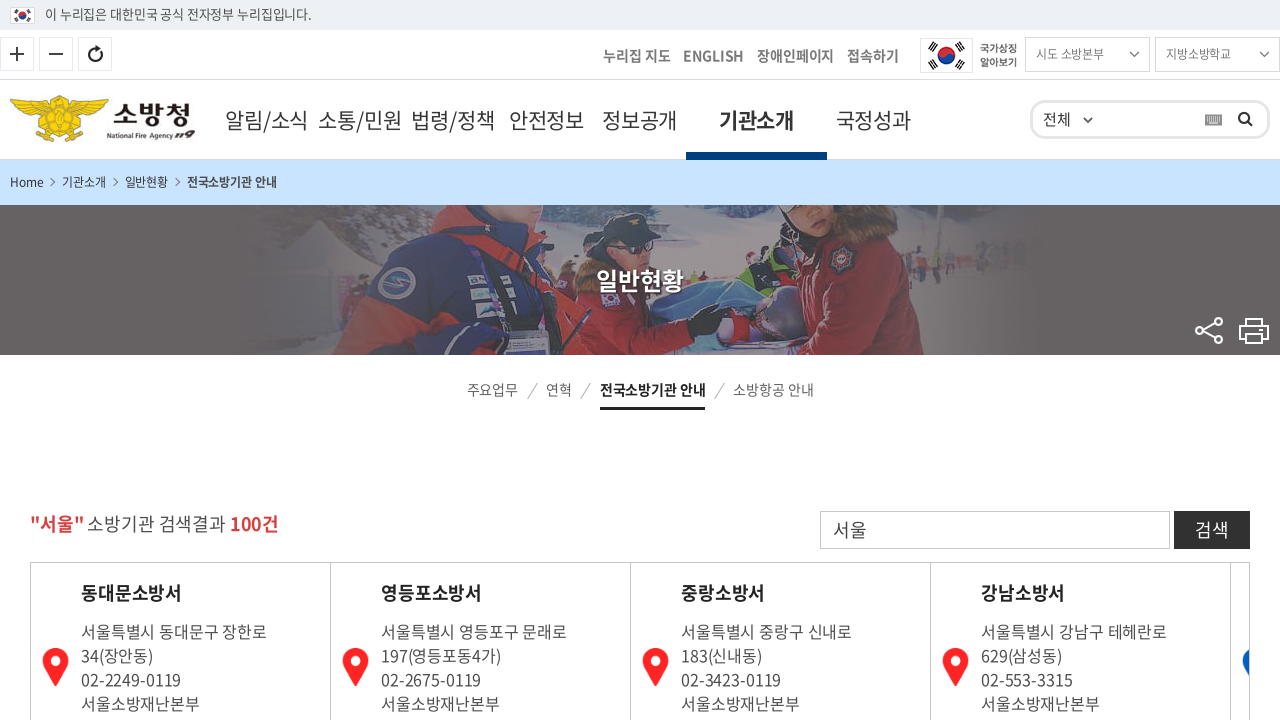

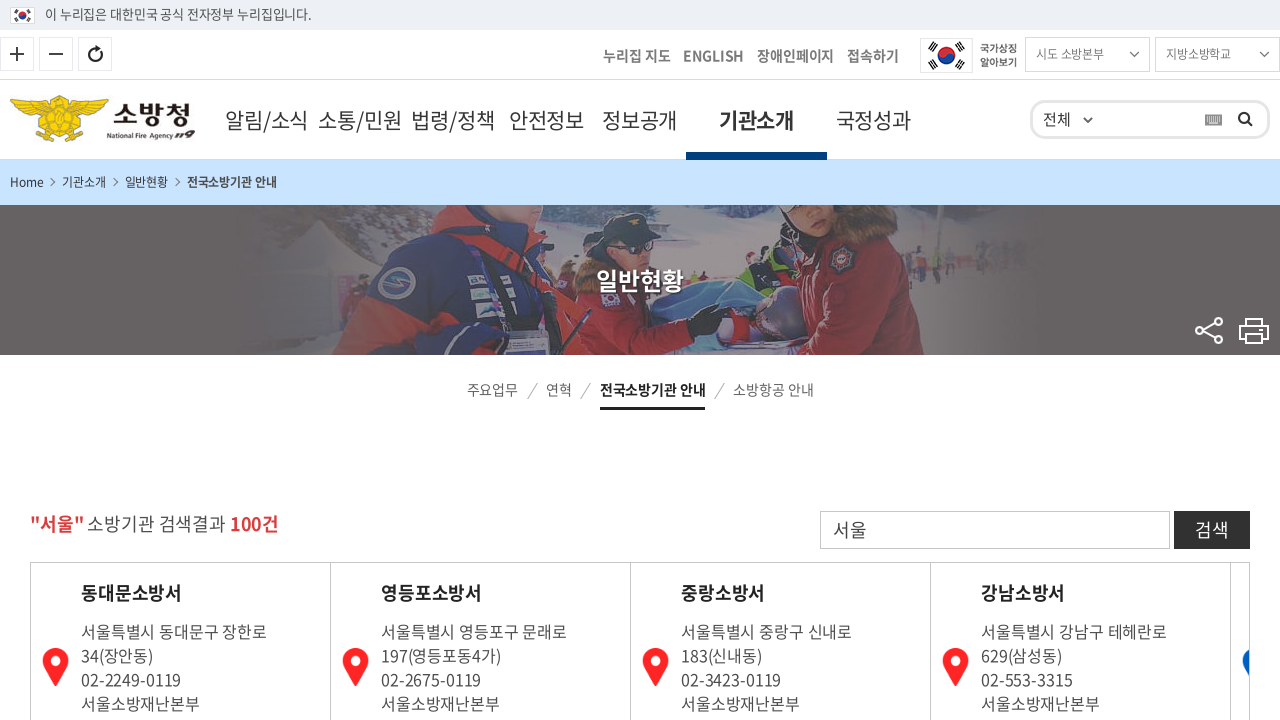